Tests an e-commerce flow by searching for products containing "Cashews", adding them to cart, and proceeding through checkout to place an order.

Starting URL: https://rahulshettyacademy.com/seleniumPractise/#/

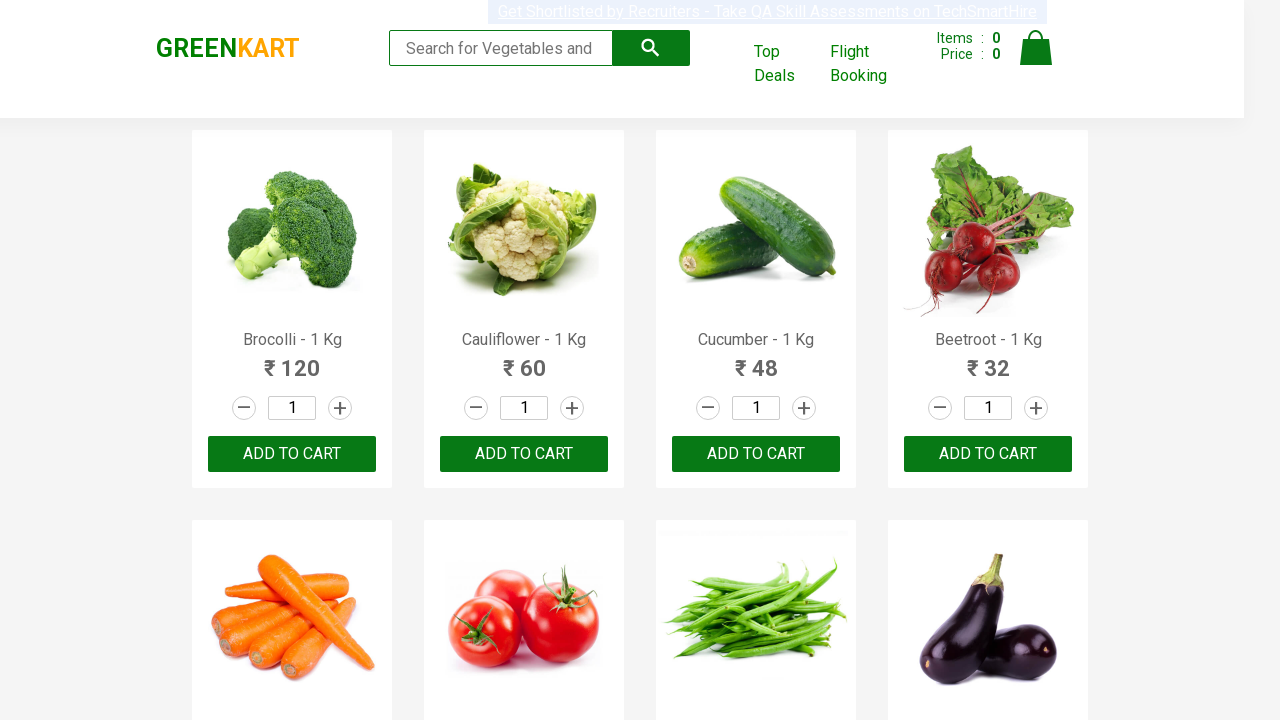

Filled search box with 'ca' to find Cashews products on .search-keyword
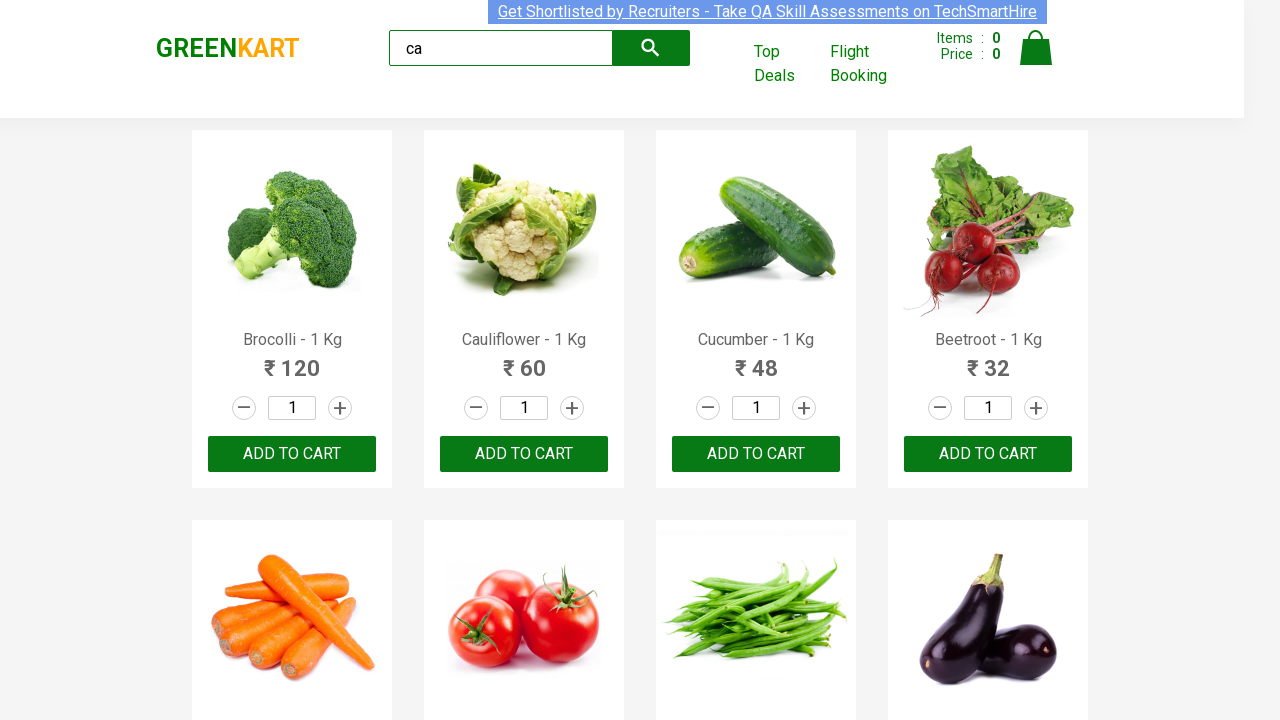

Waited 1000ms for products to load
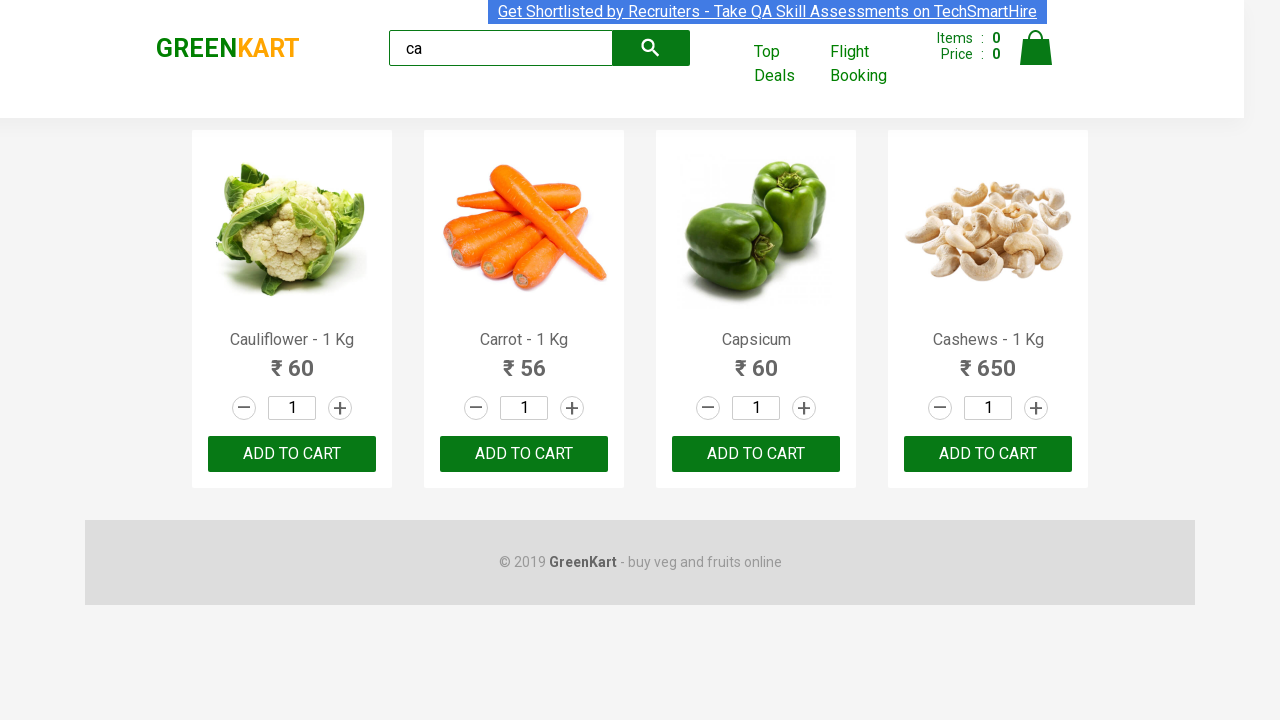

Located all products on the page
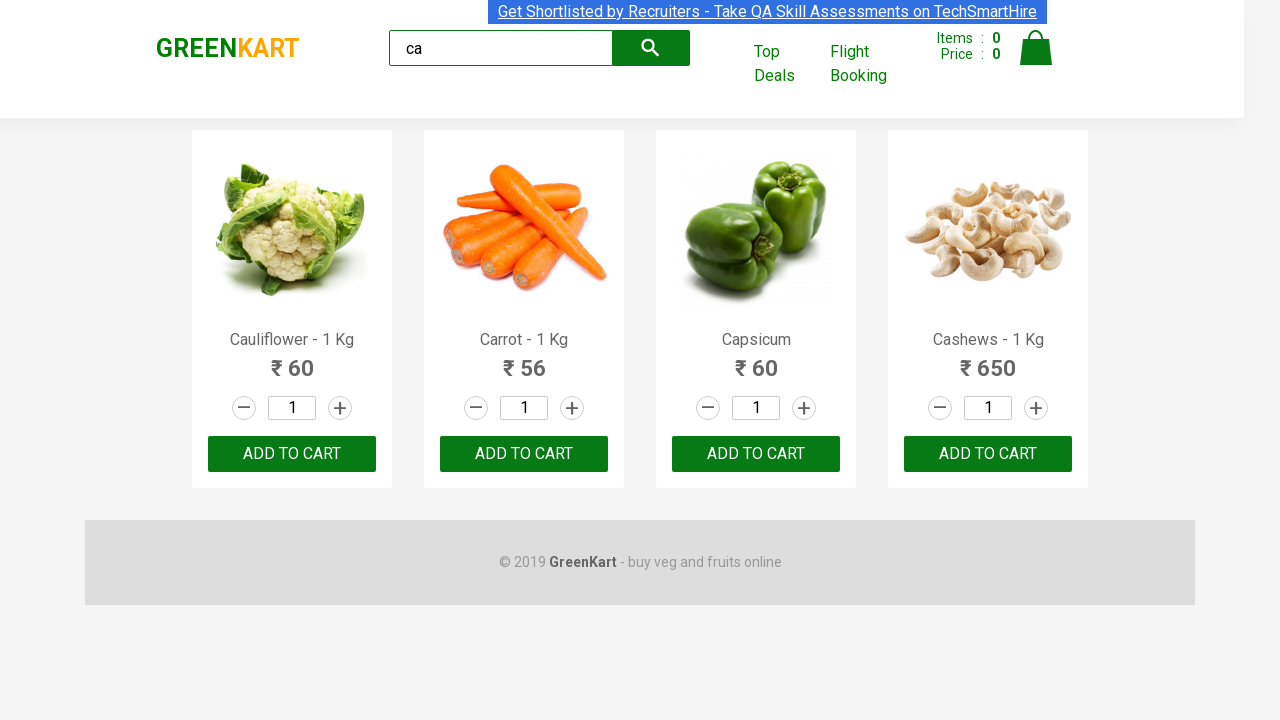

Retrieved product name: Cauliflower - 1 Kg
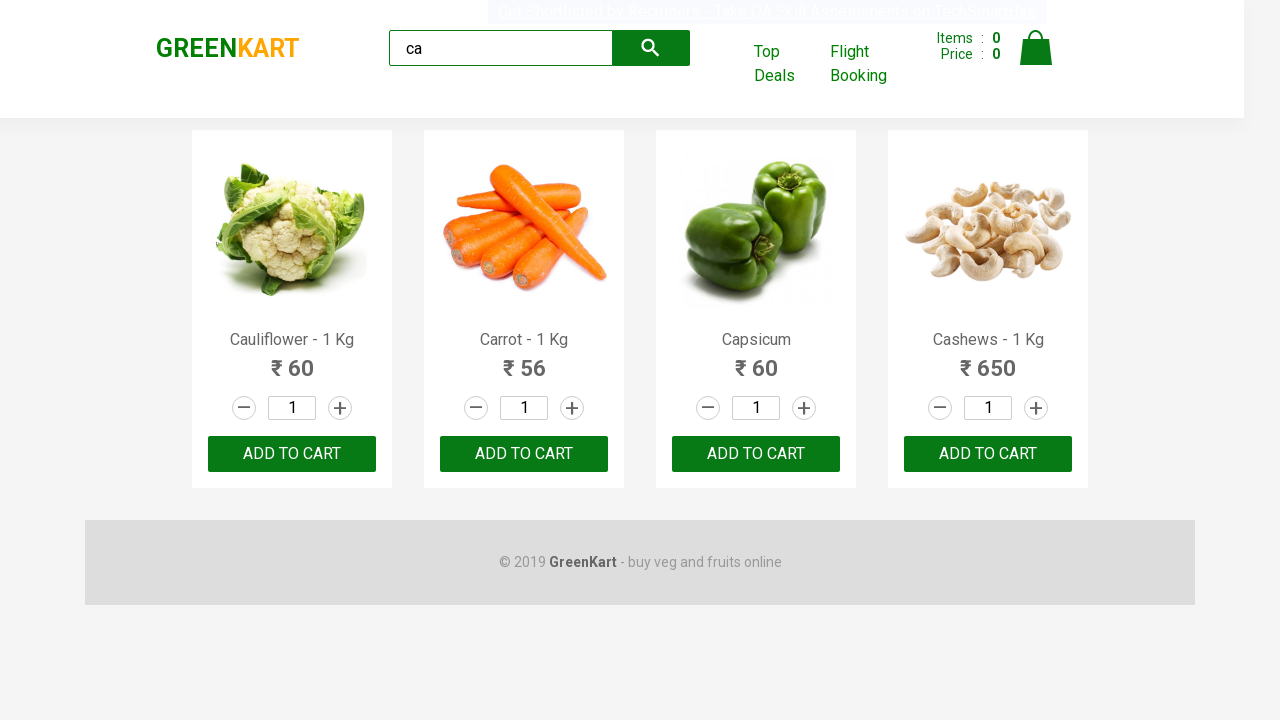

Retrieved product name: Carrot - 1 Kg
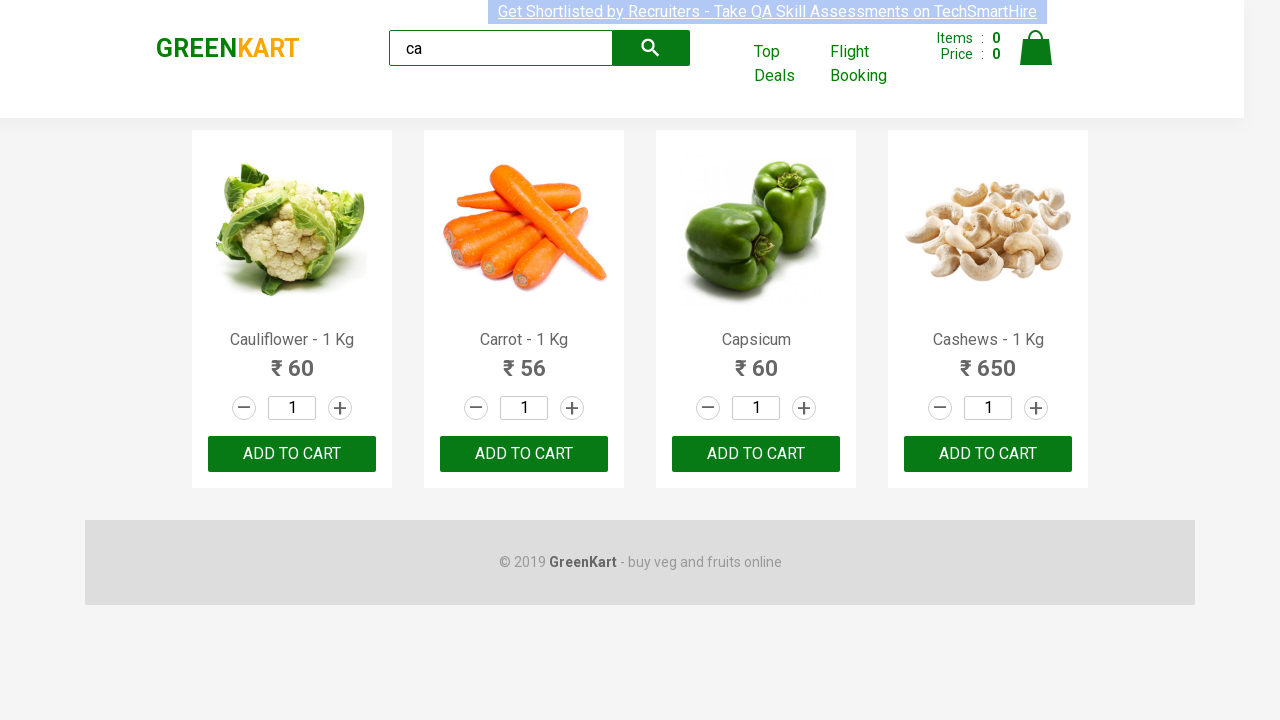

Retrieved product name: Capsicum
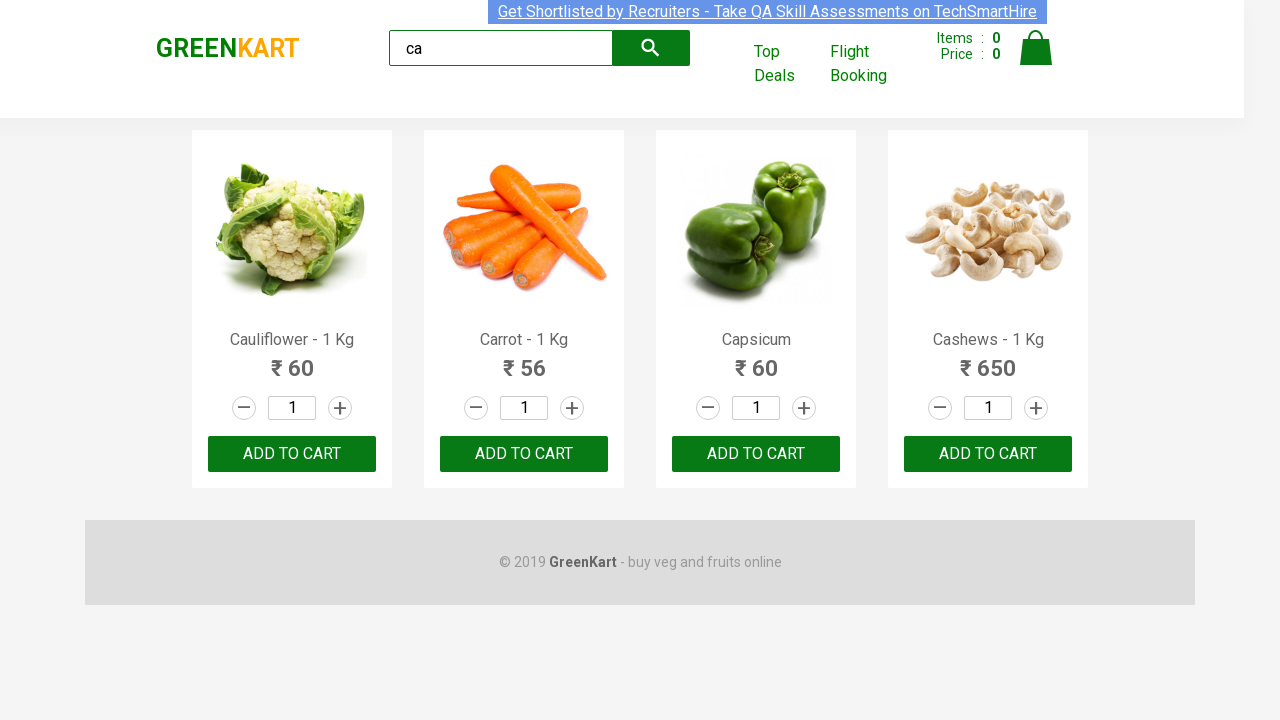

Retrieved product name: Cashews - 1 Kg
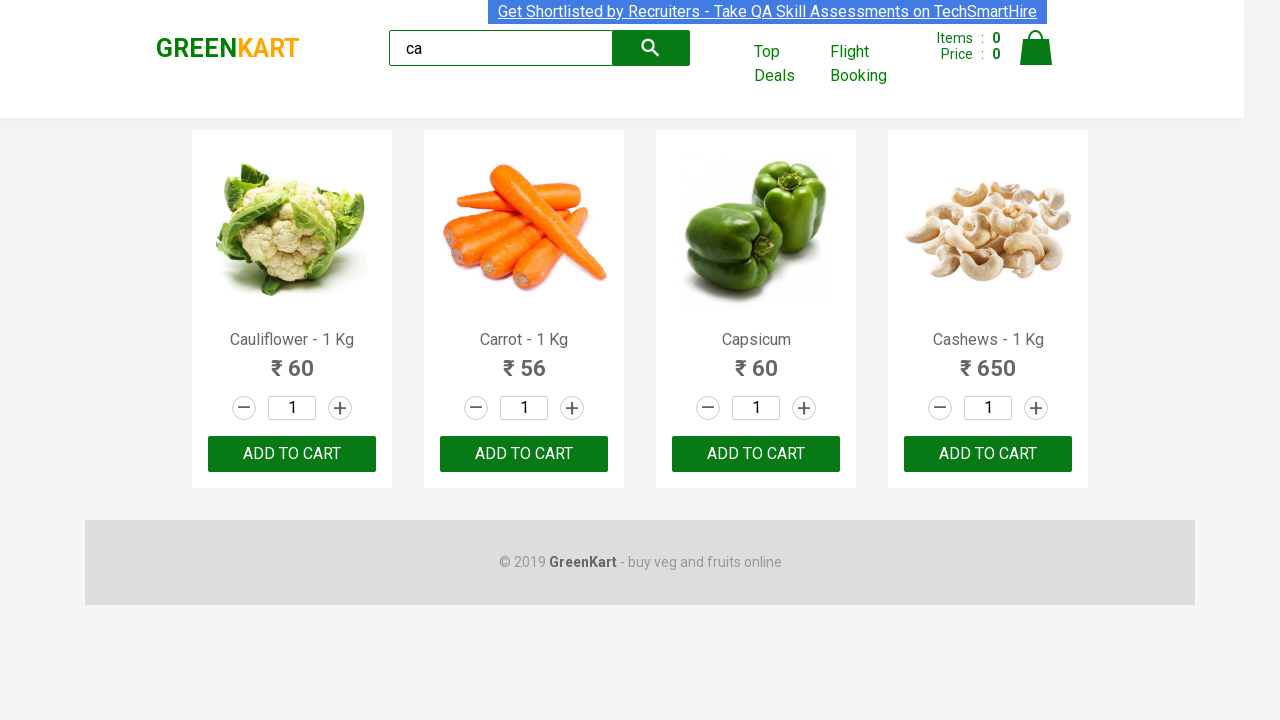

Clicked 'Add to Cart' button for Cashews - 1 Kg at (988, 454) on .products .product >> nth=3 >> button
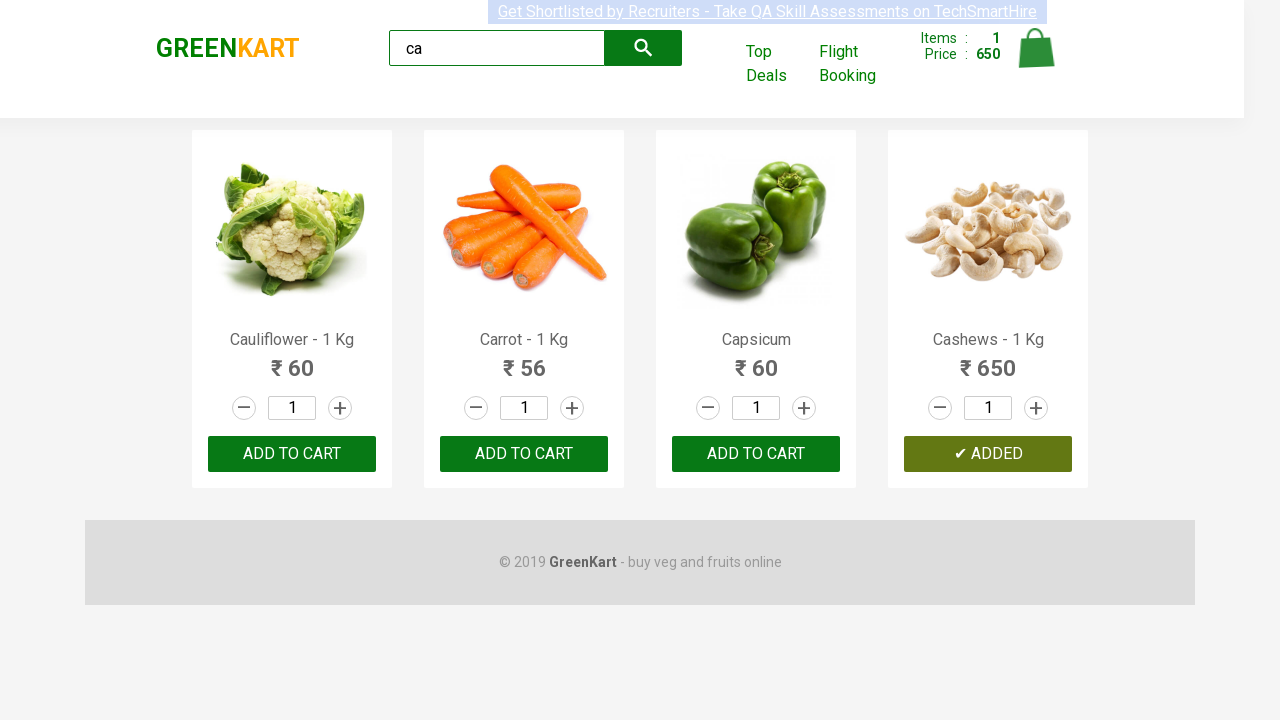

Clicked cart icon to view cart at (1036, 59) on .cart-icon
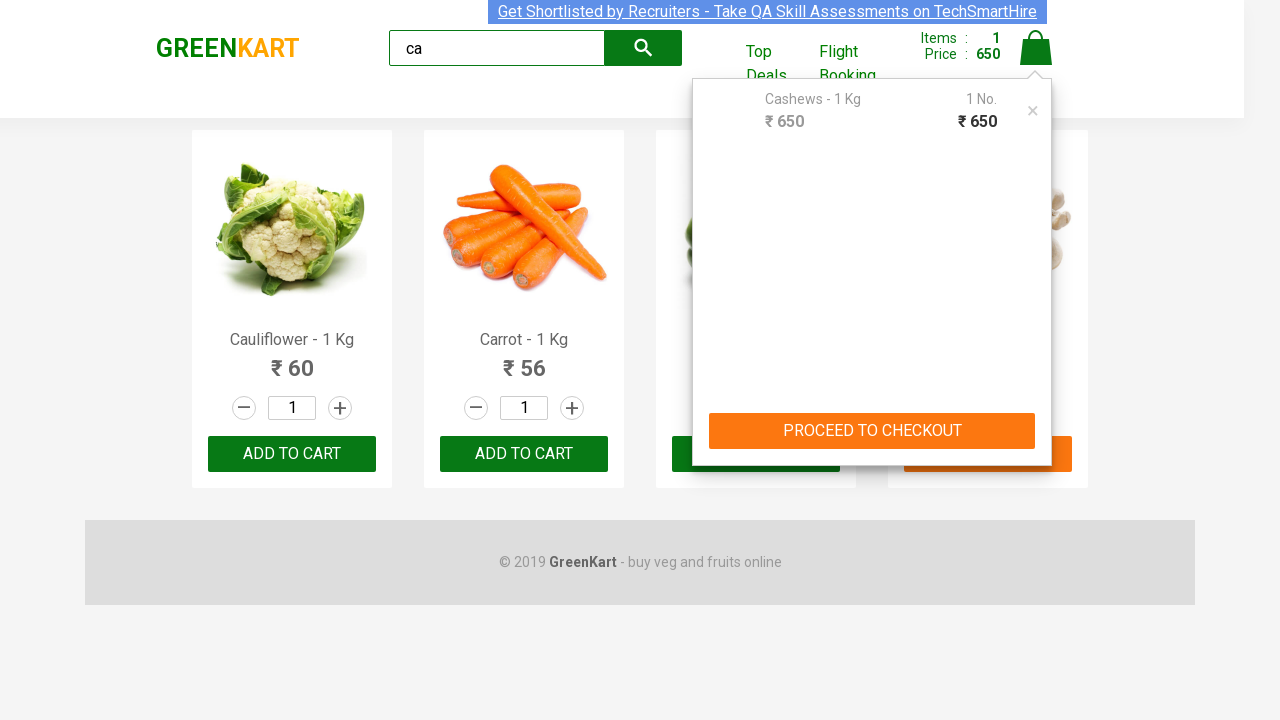

Clicked 'PROCEED TO CHECKOUT' button at (872, 431) on text=PROCEED TO CHECKOUT
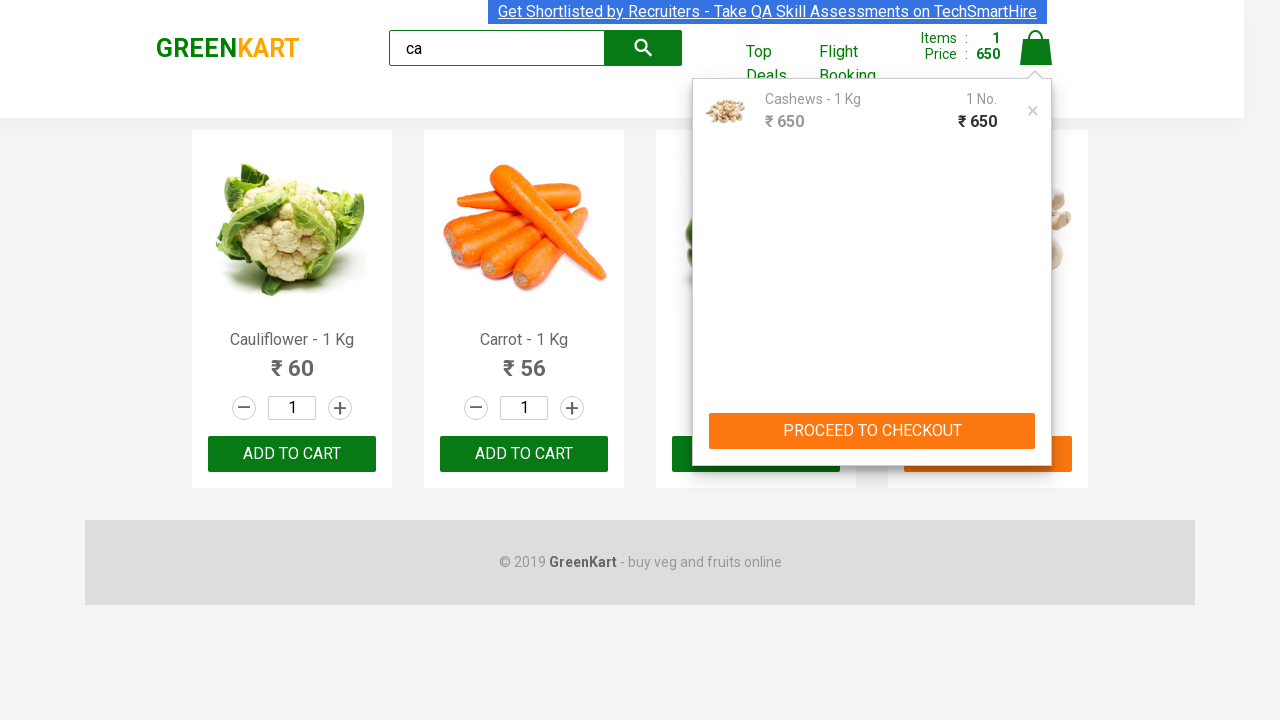

Clicked 'Place Order' button to complete purchase at (1036, 420) on text=Place Order
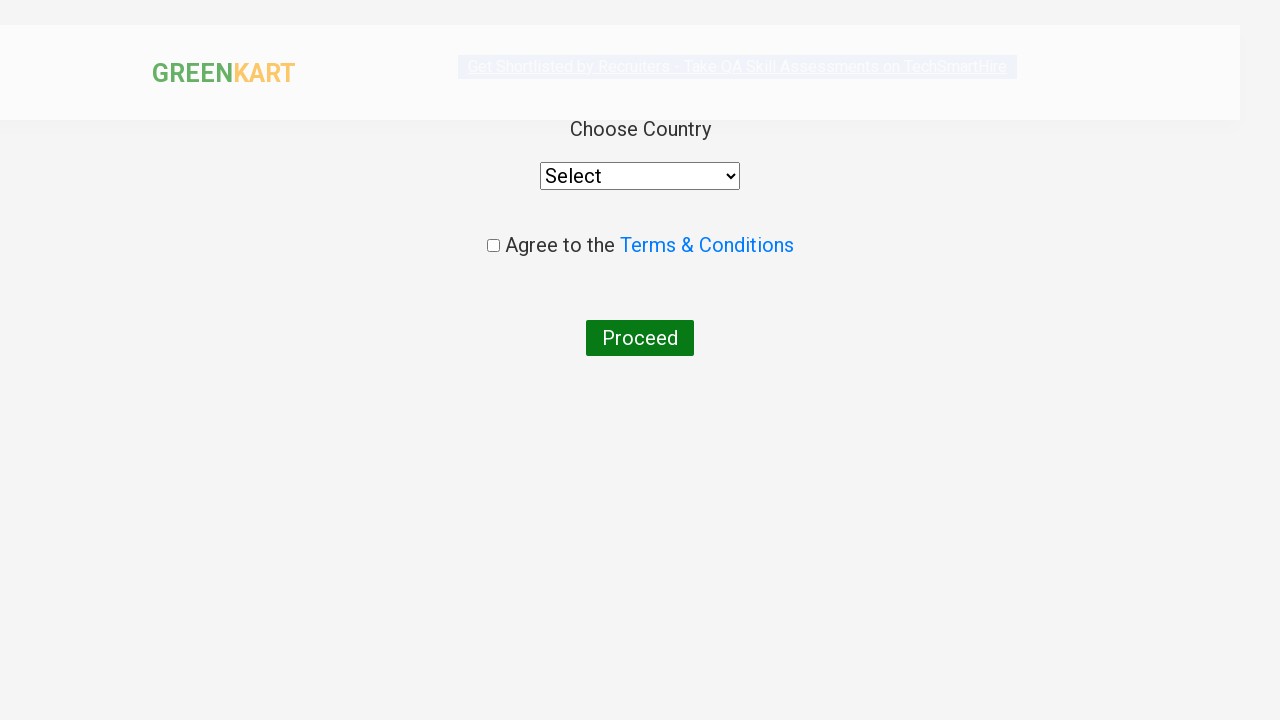

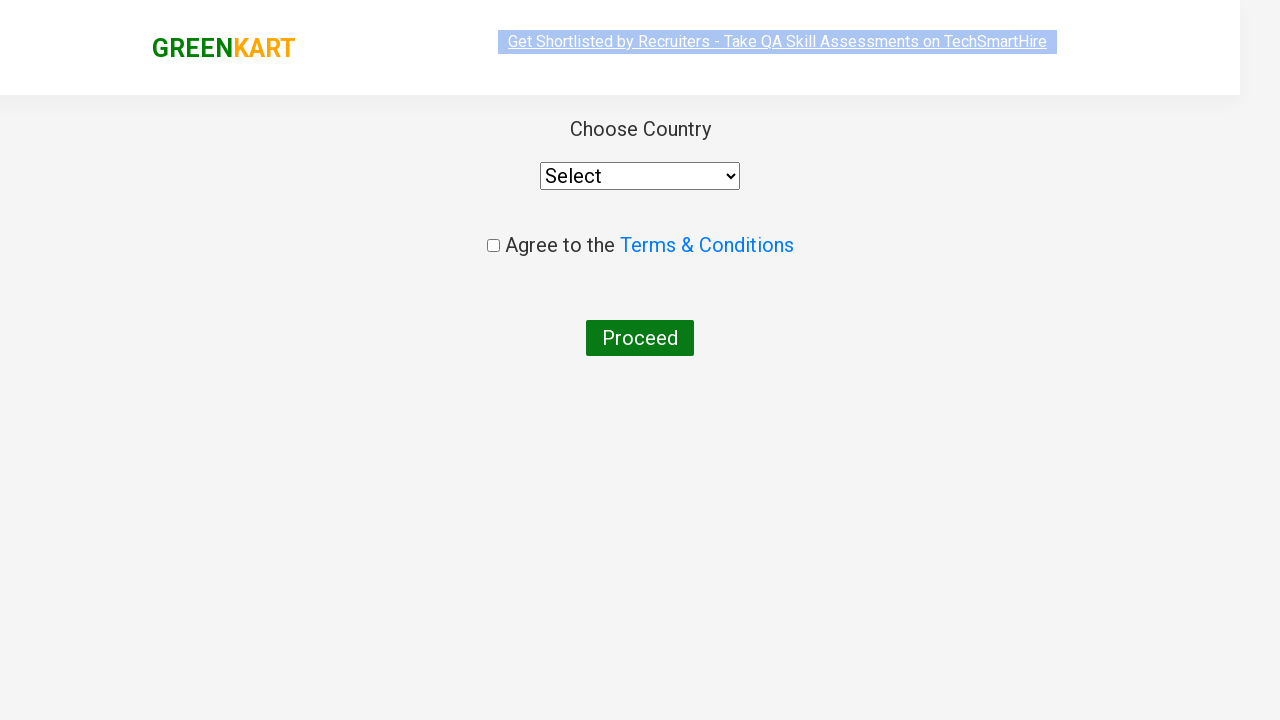